Navigates to Myntra website and resizes the browser window to specific dimensions

Starting URL: https://www.myntra.com/

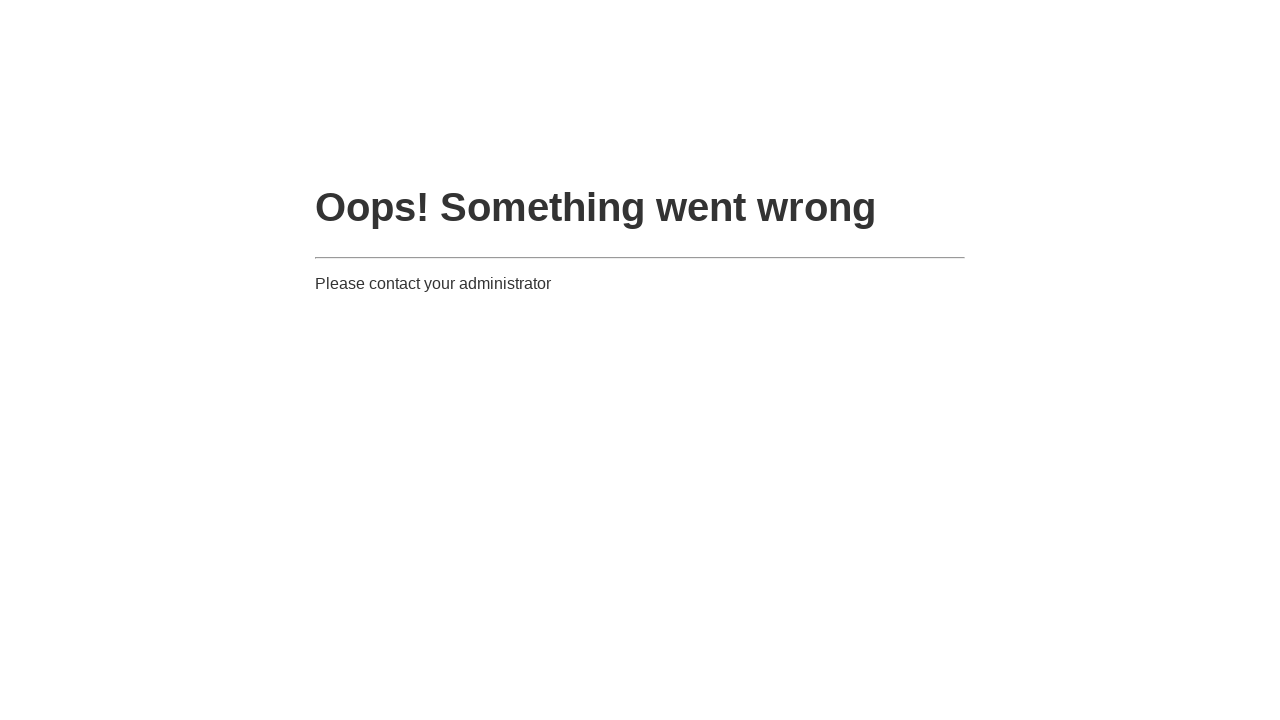

Navigated to Myntra website
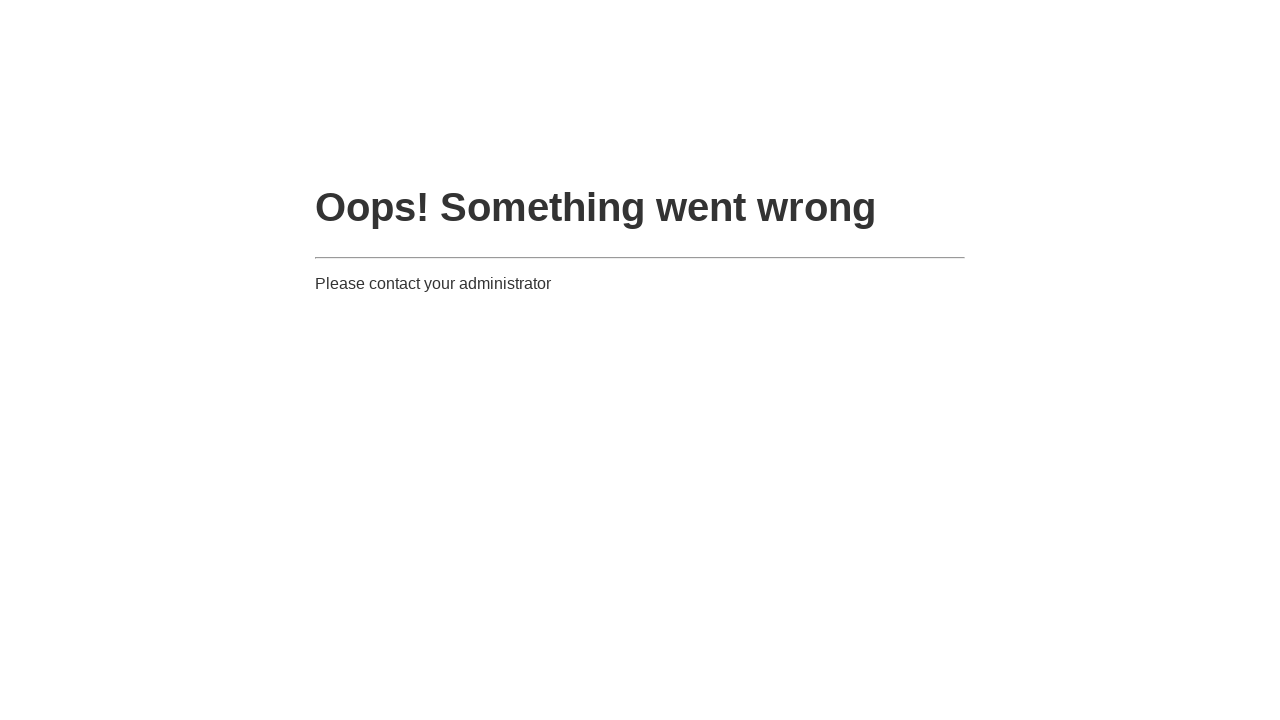

Resized browser window to 500x200 pixels
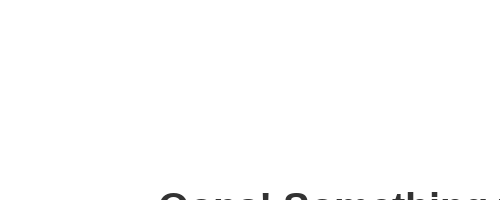

Retrieved and verified viewport size: {'width': 500, 'height': 200}
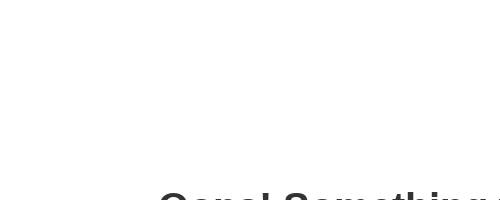

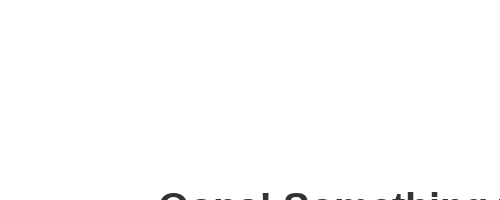